Tests the AJIO shopping website by searching for "bags", then applying category filters for Men and Fashion Bags, and verifying that product results are displayed.

Starting URL: https://www.ajio.com/

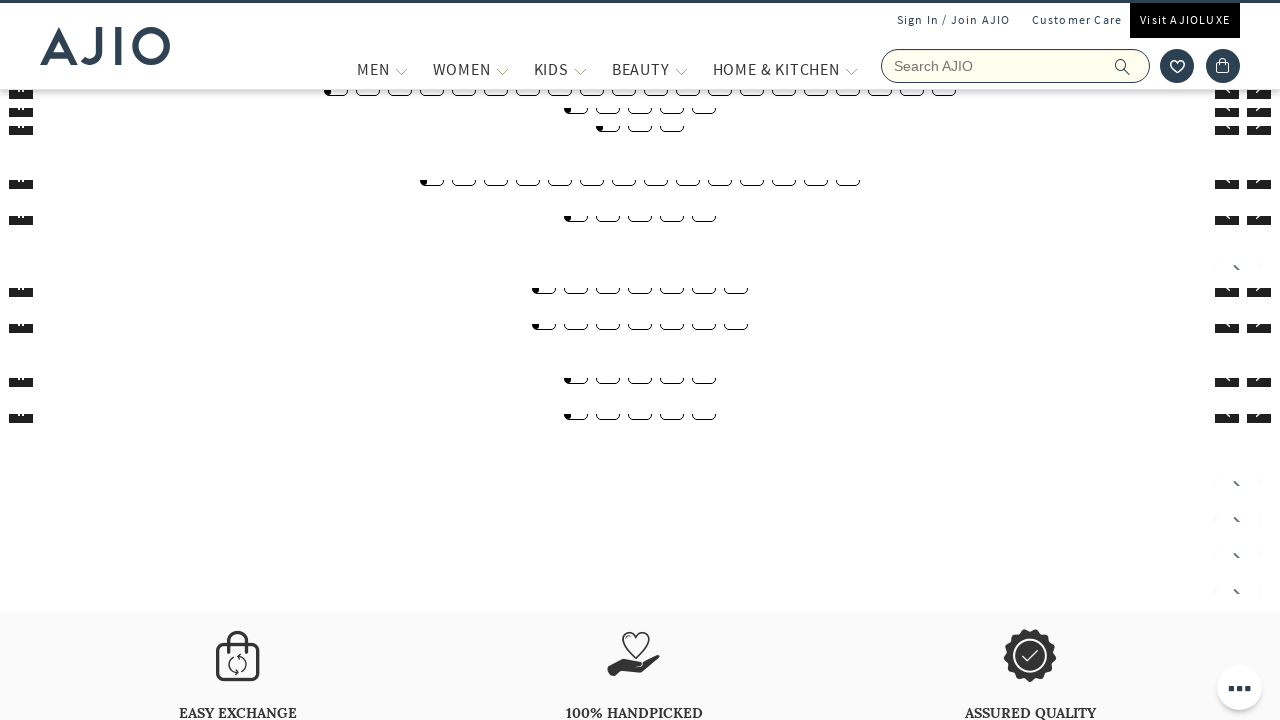

Filled search field with 'bags' on input[name='searchVal']
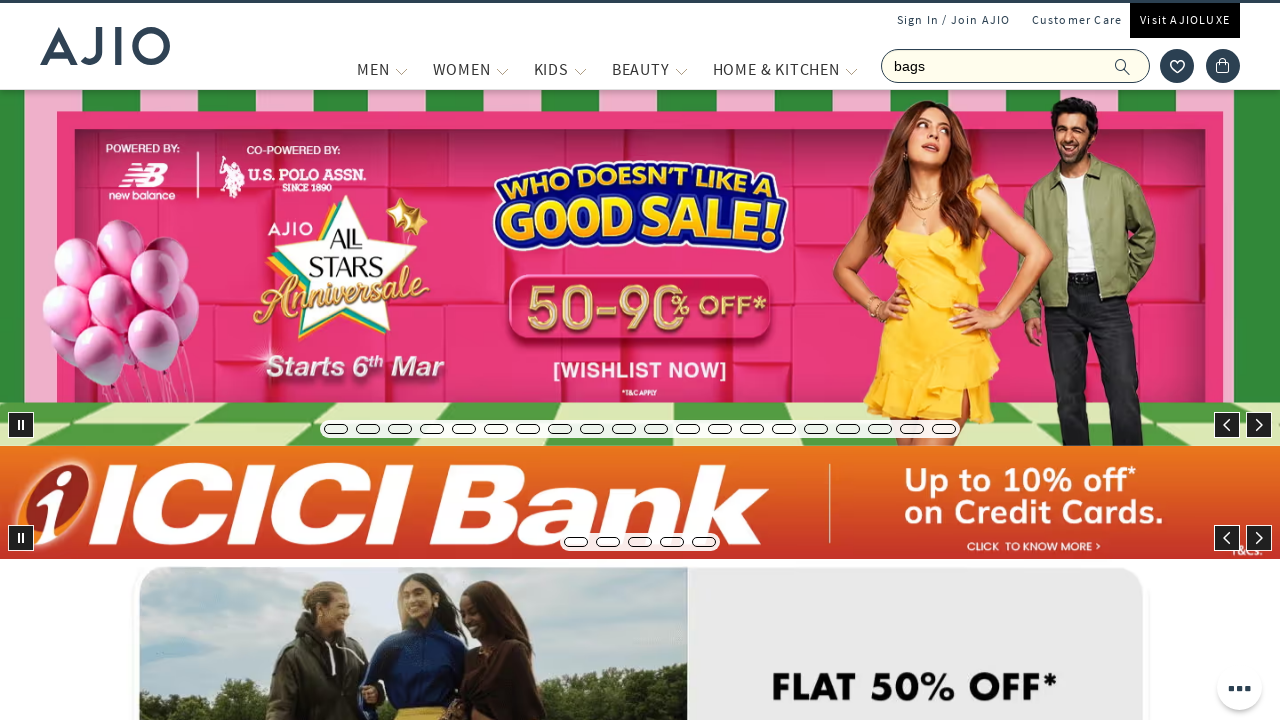

Pressed Enter to search for bags on input[name='searchVal']
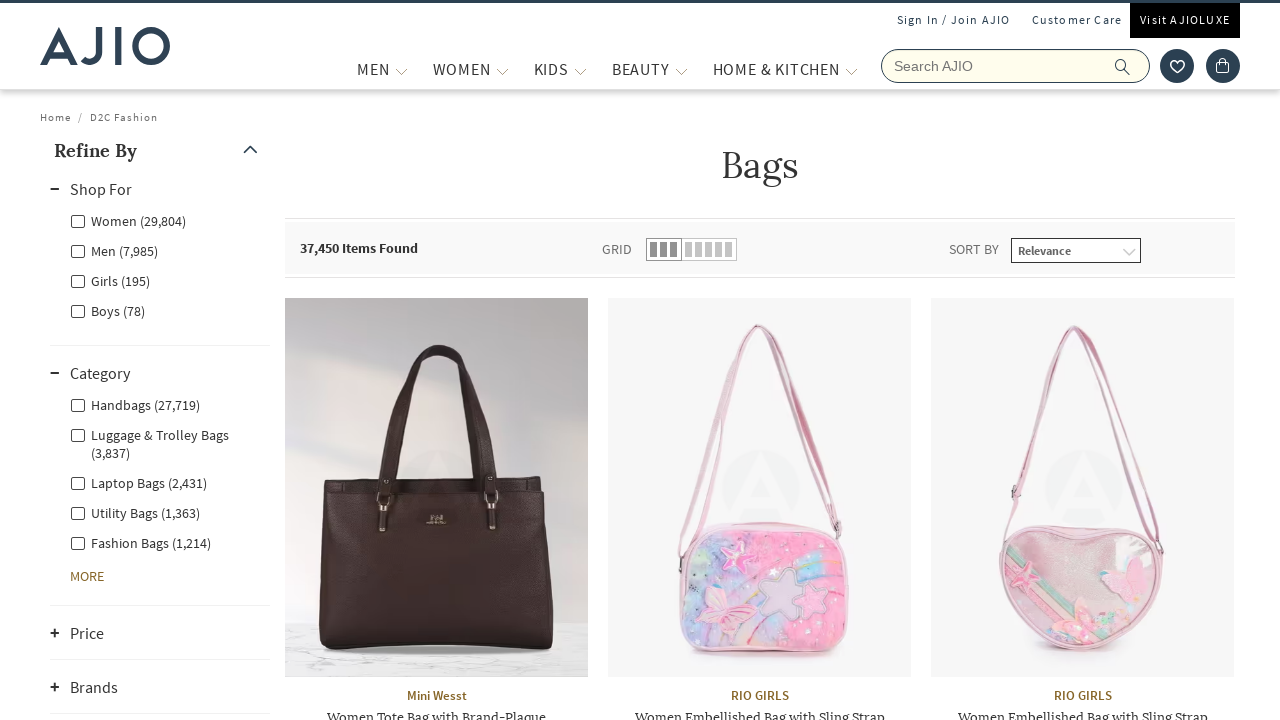

Search results loaded - product count element visible
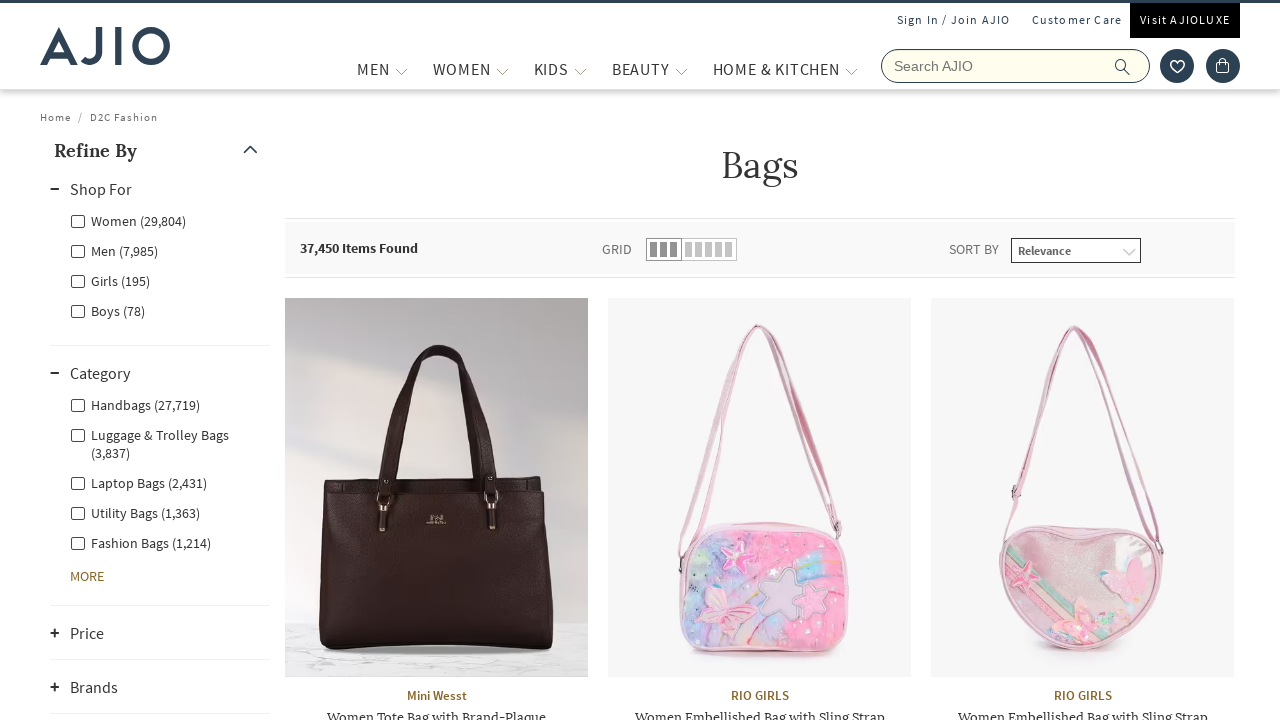

Clicked Men category filter at (114, 250) on label[for='Men']
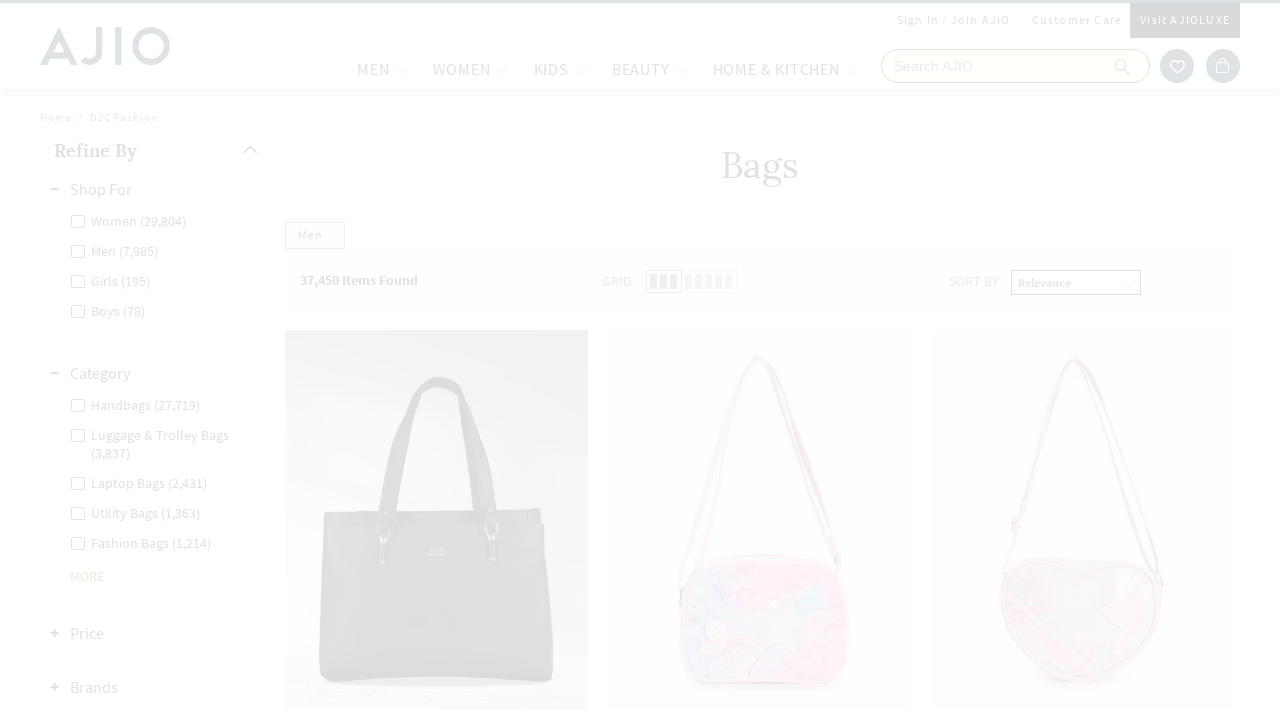

Waited for Men filter to apply
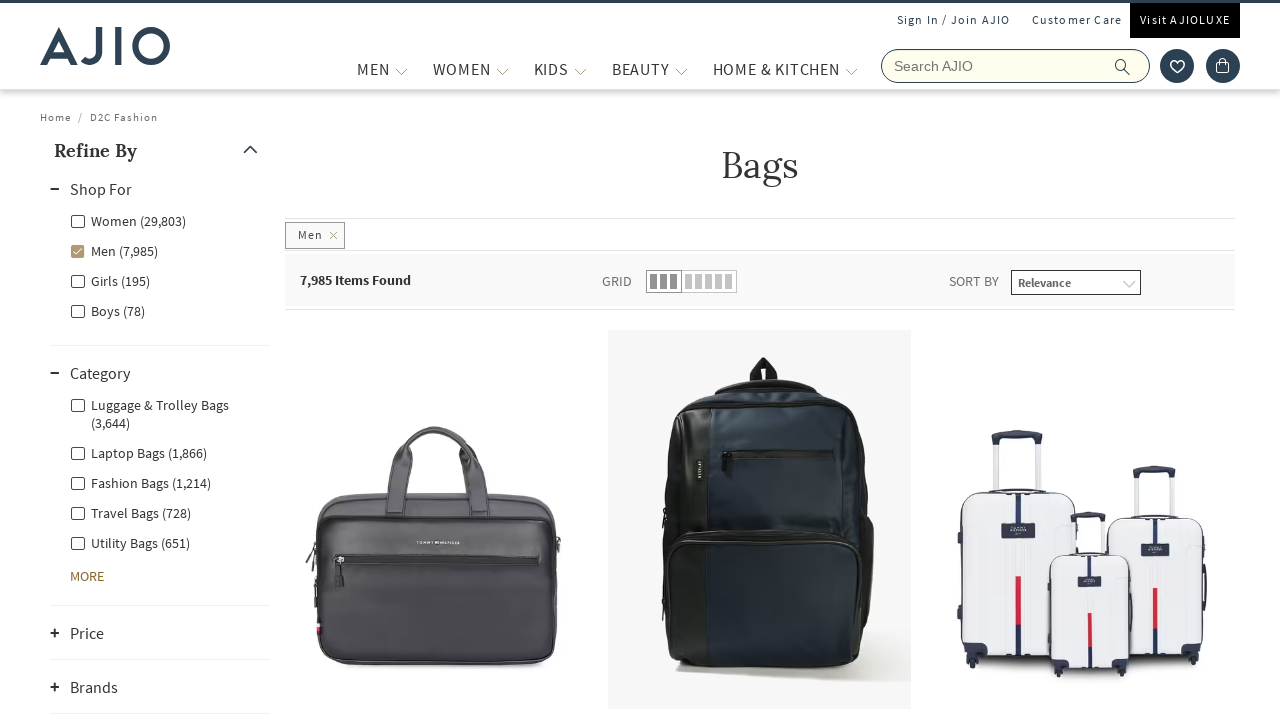

Clicked Men - Fashion Bags subcategory filter at (140, 482) on label[for='Men - Fashion Bags']
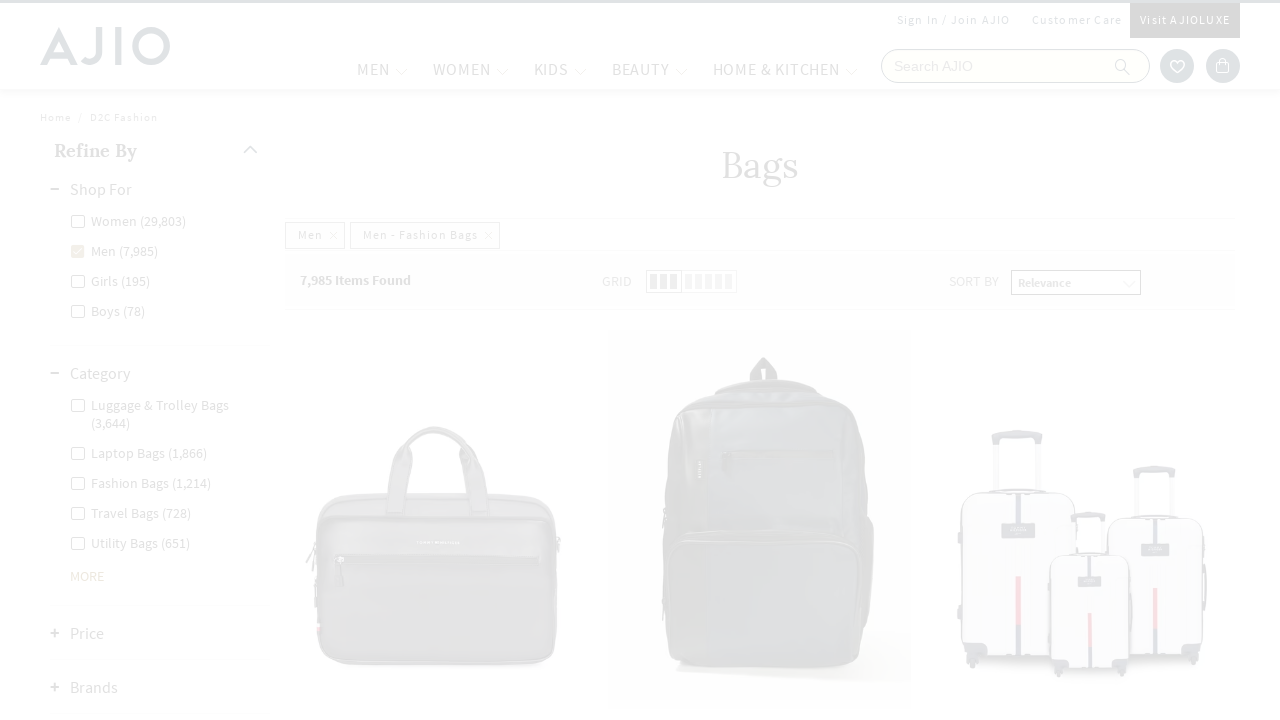

Waited for Men - Fashion Bags filter to apply
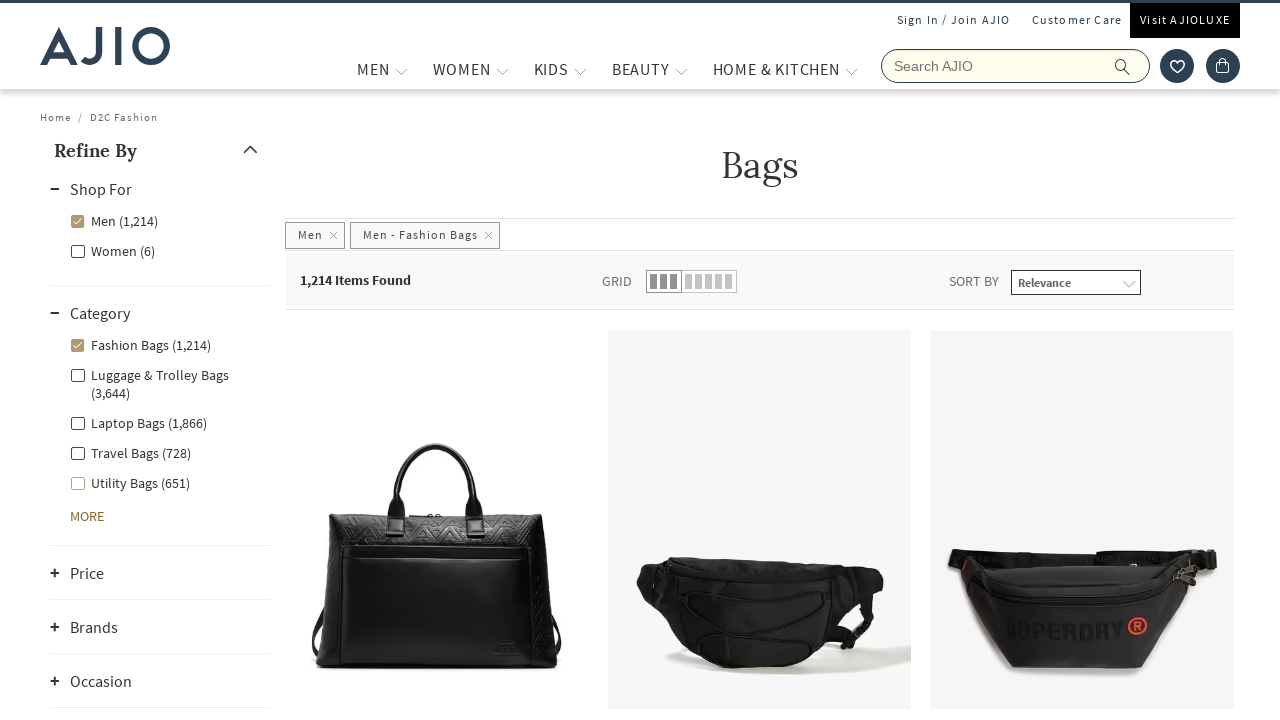

Product brand element is visible in results
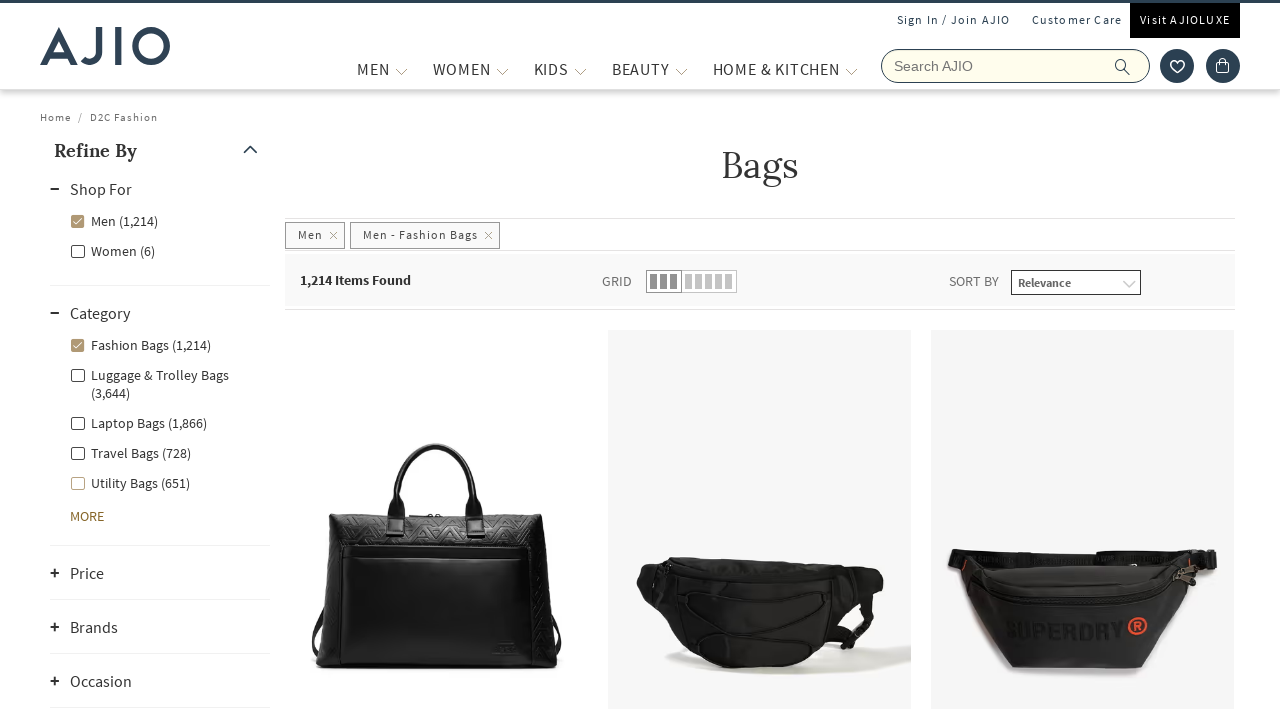

Product name element is visible - results successfully filtered and displayed
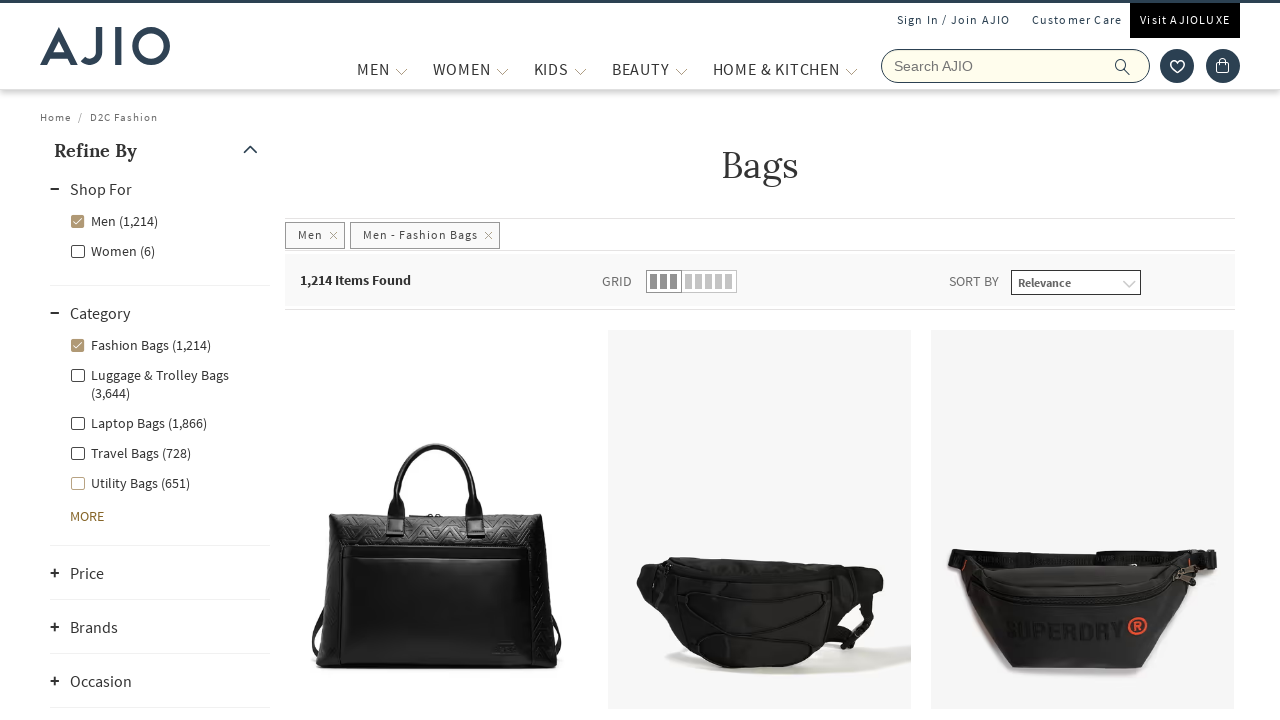

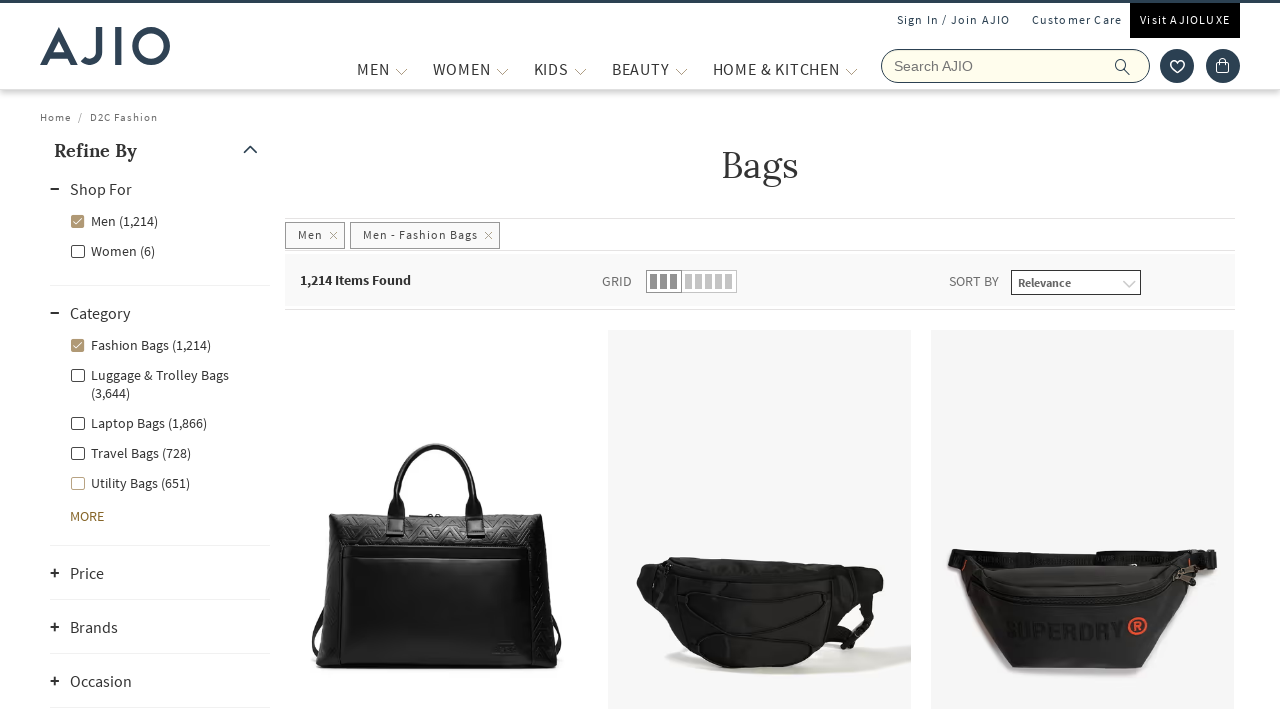